Demonstrates injecting jQuery and jQuery Growl library into a page via JavaScript execution, then displaying various notification messages (plain, error, notice, warning) using the Growl plugin.

Starting URL: http://the-internet.herokuapp.com/

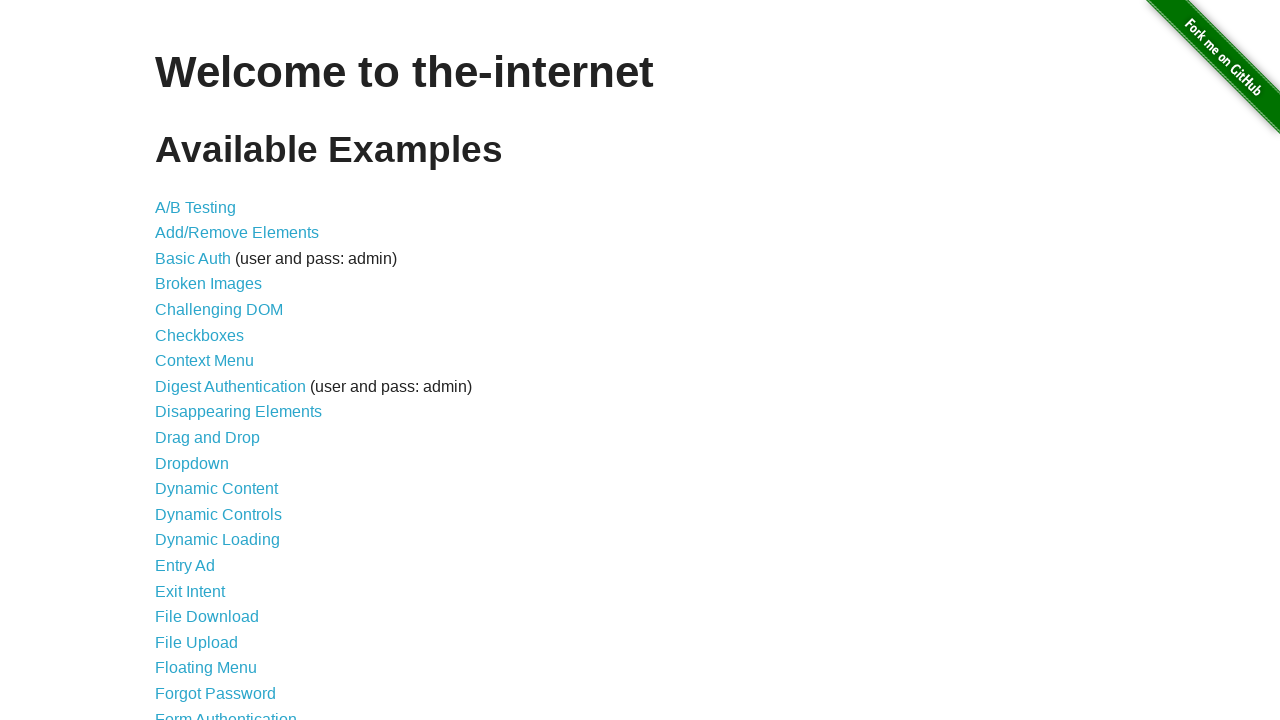

Injected jQuery library into the page
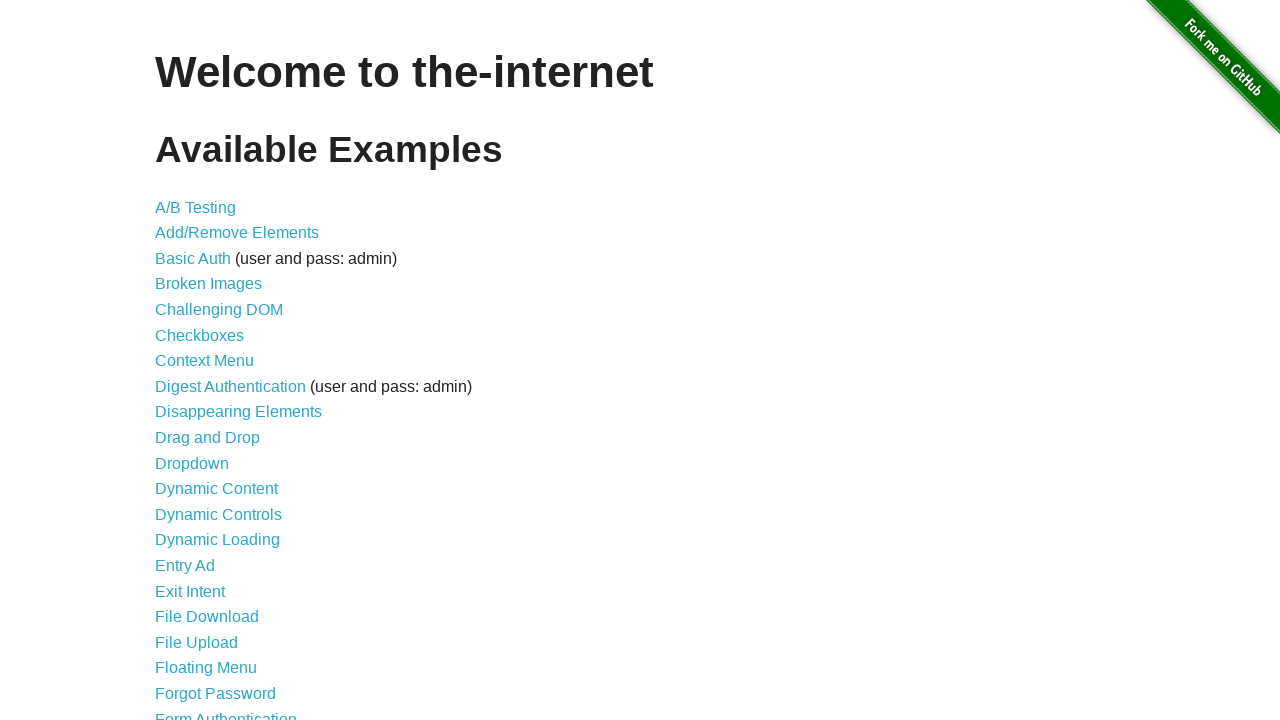

Waited for jQuery to load and become available
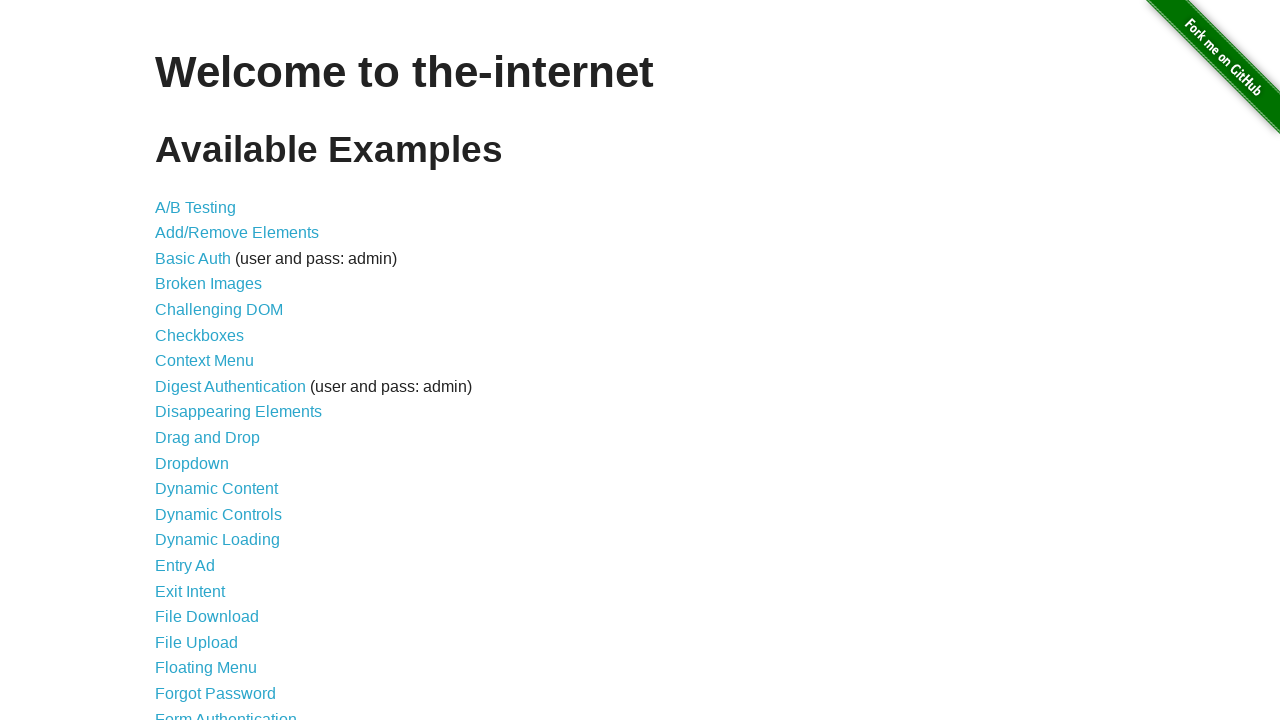

Loaded jQuery Growl plugin via jQuery.getScript()
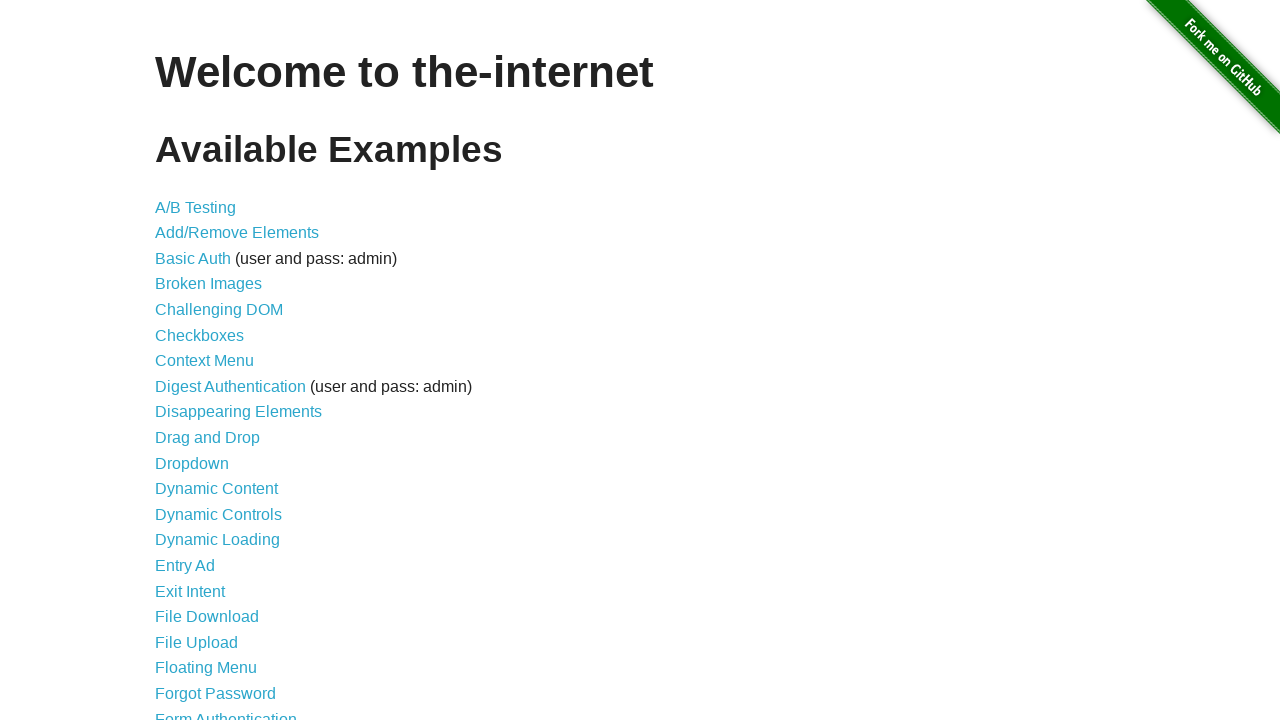

Injected jQuery Growl CSS stylesheet into page head
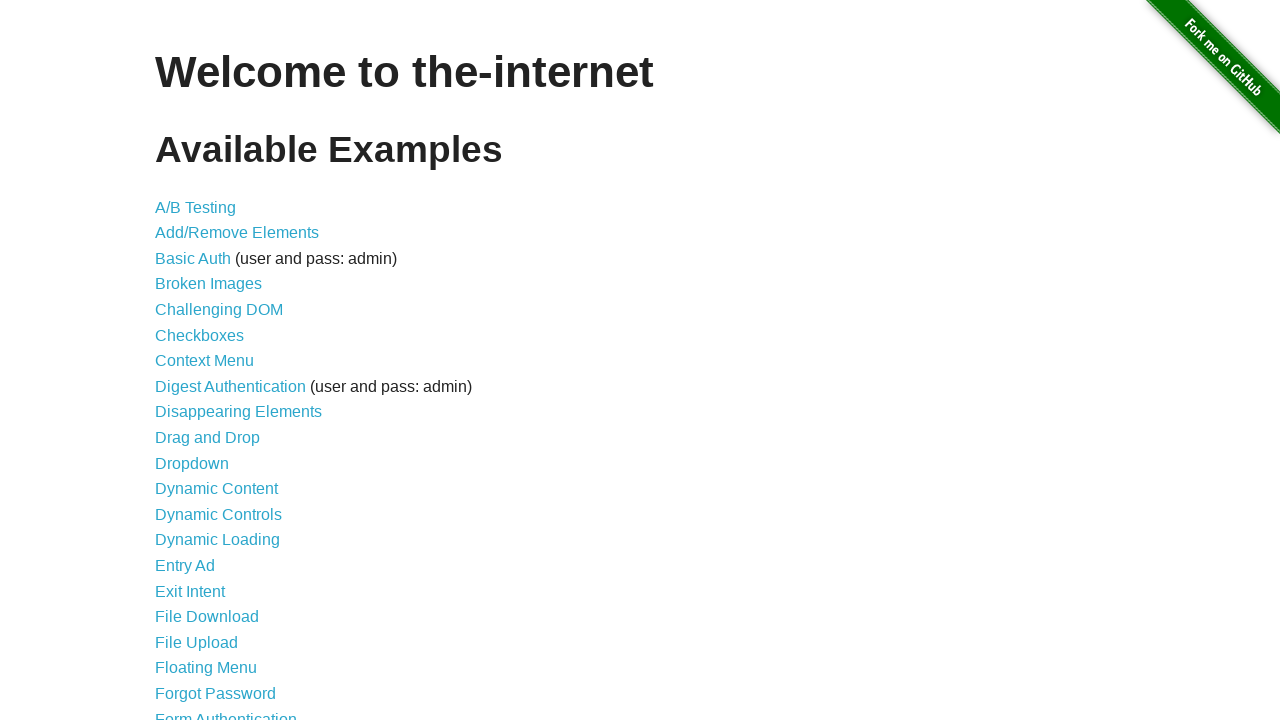

Waited for jQuery Growl plugin to be available
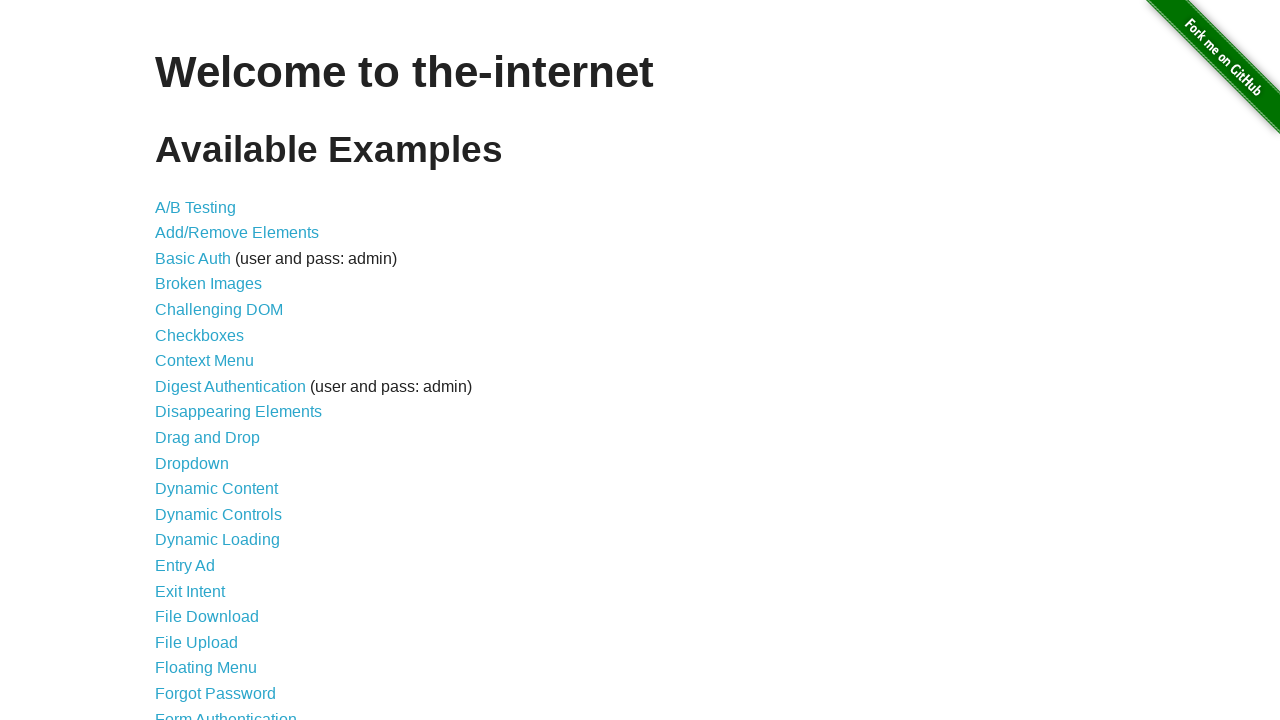

Displayed basic growl notification with title 'GET' and message '/'
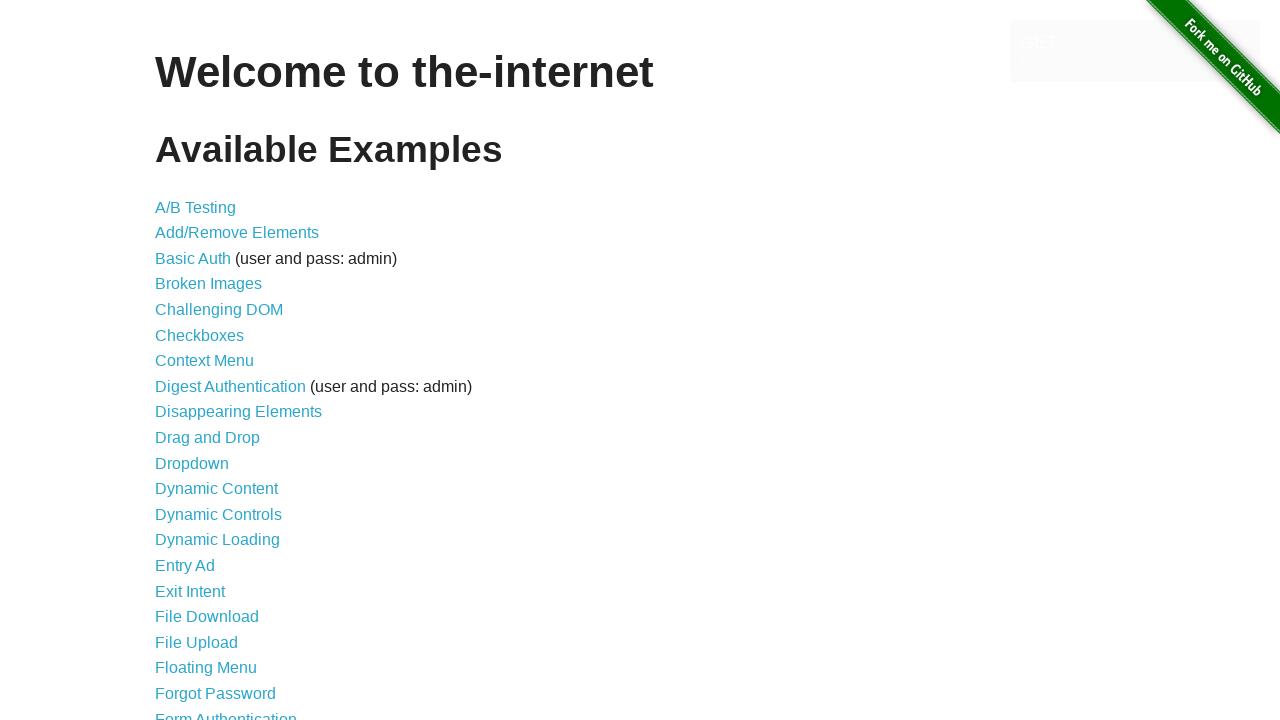

Displayed error-styled growl notification
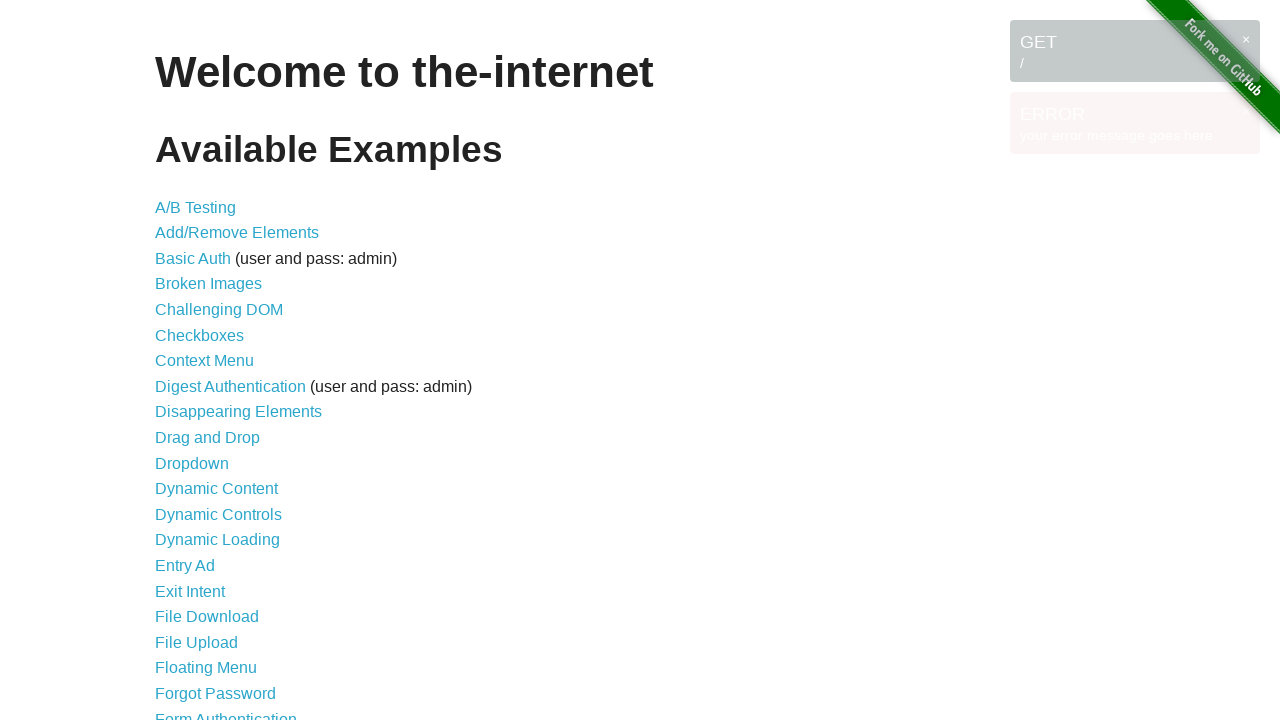

Displayed notice-styled growl notification
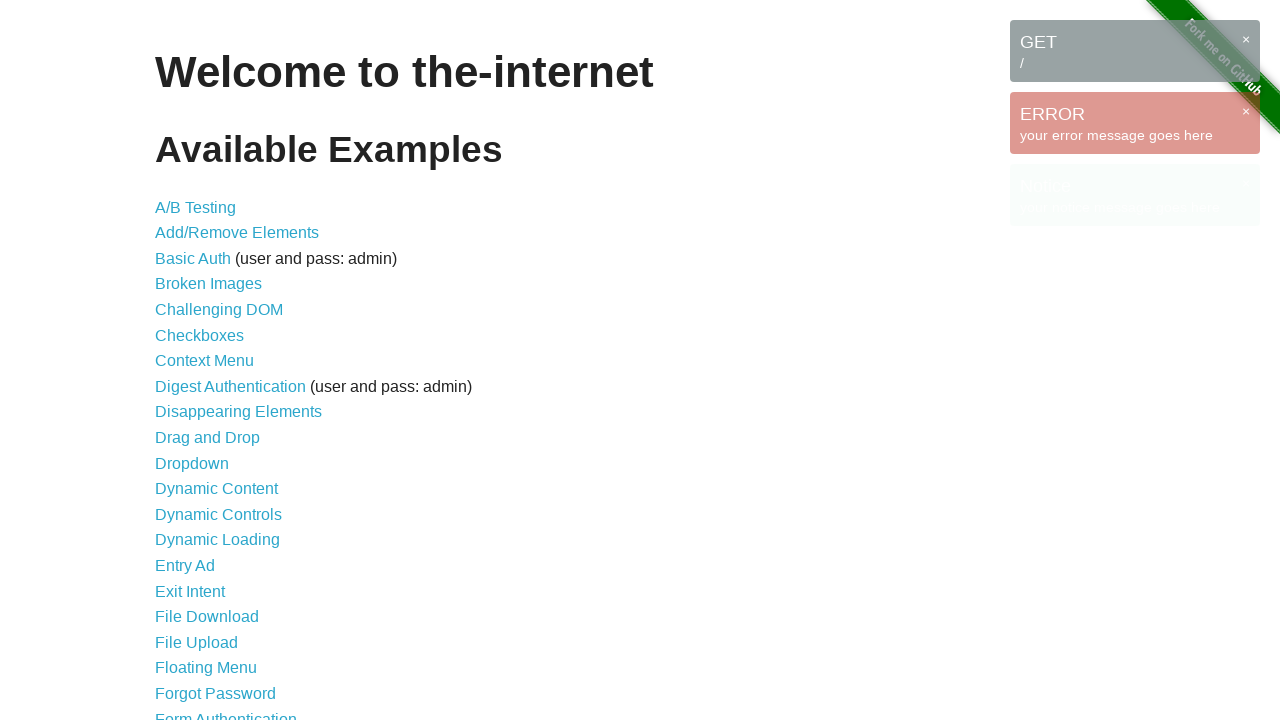

Displayed warning-styled growl notification
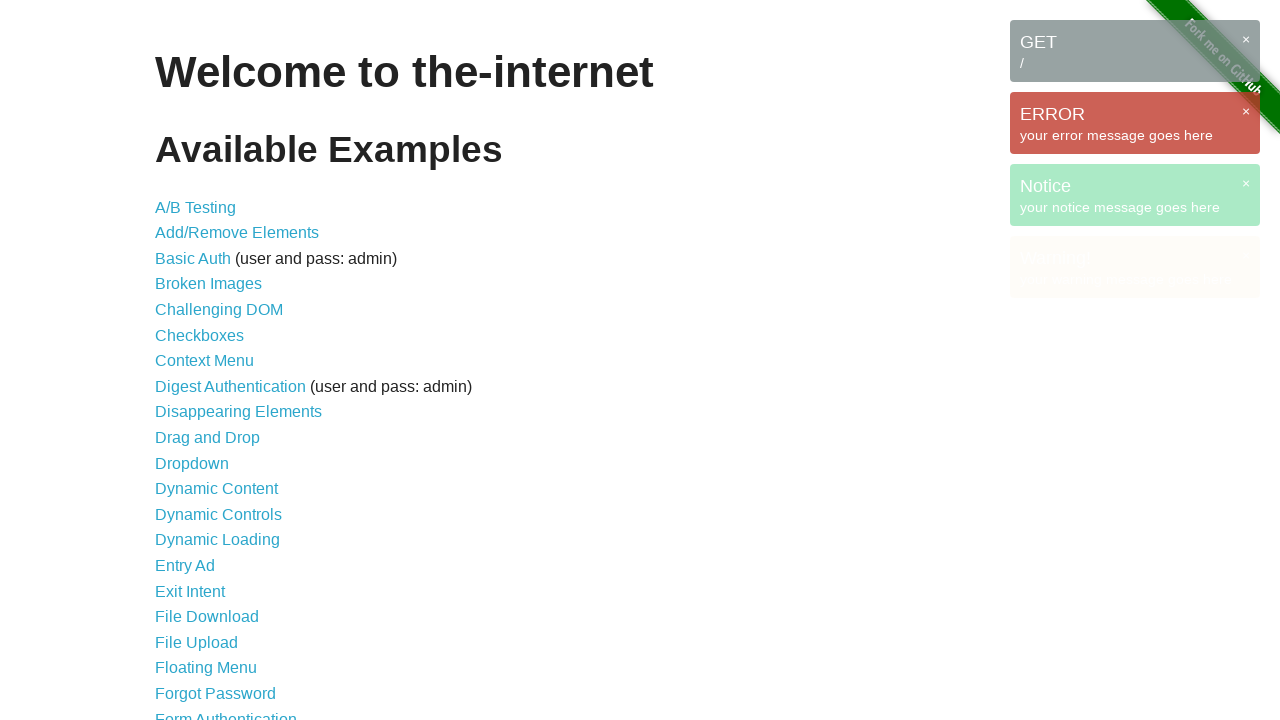

Waited for growl message elements to appear on page
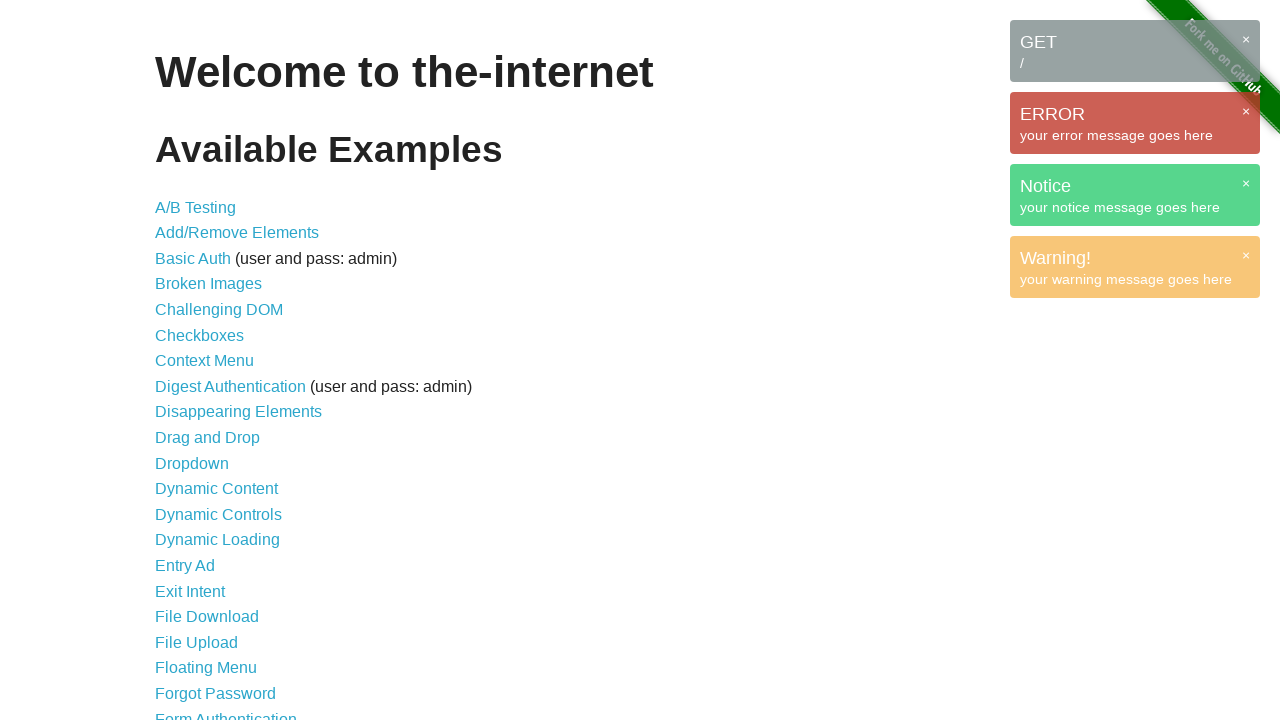

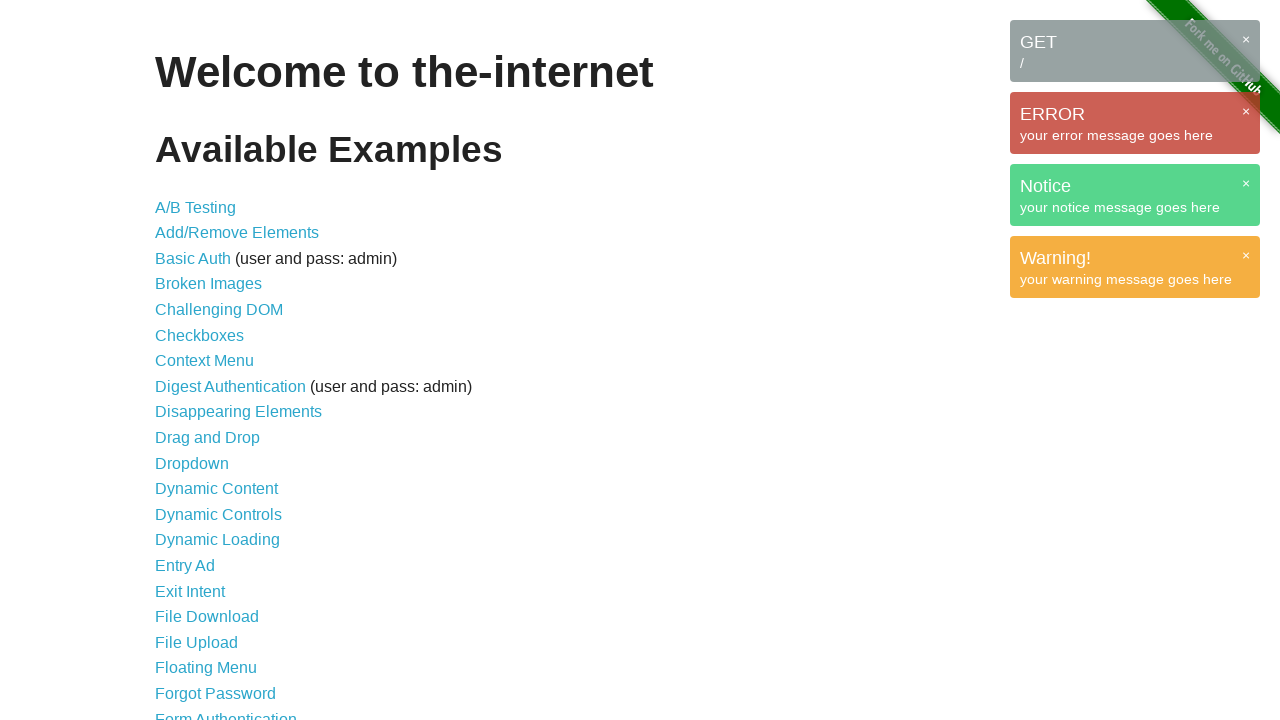